Tests the home loan EMI calculator by clearing default values and entering loan amount (10,000,000), interest rate (7.5%), and loan term (10 years) into the calculator form fields.

Starting URL: https://emicalculator.net/

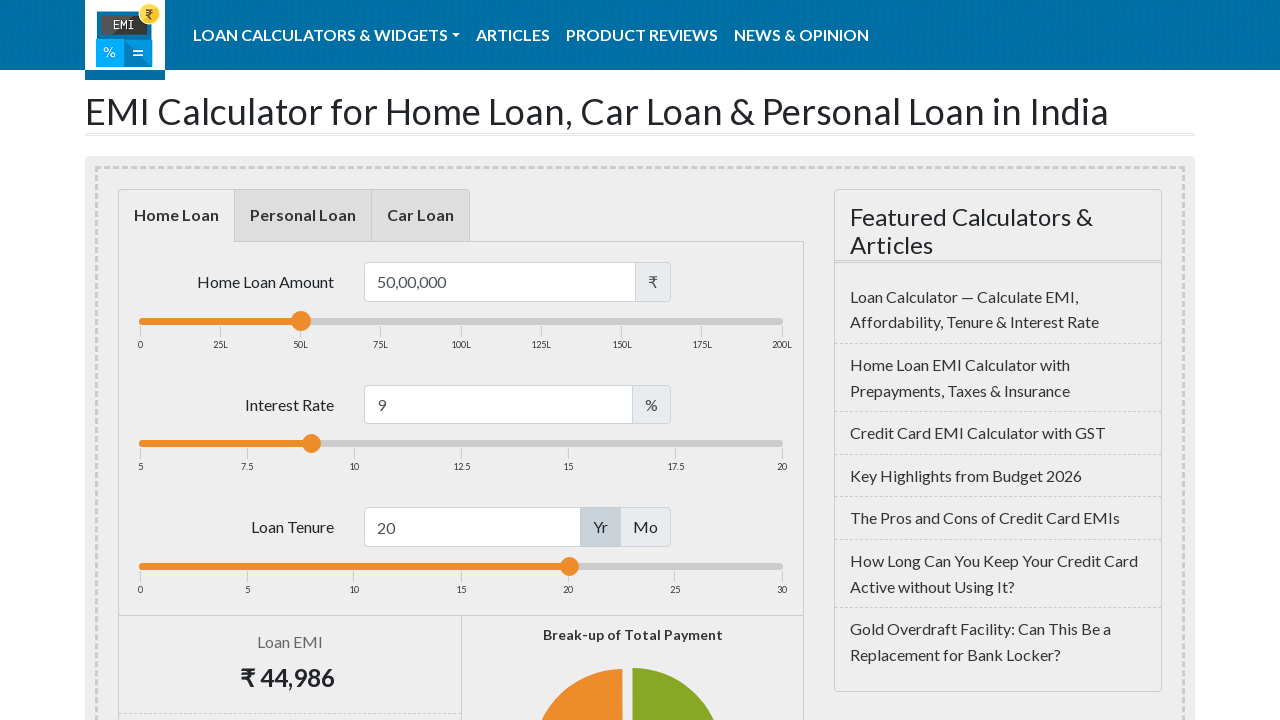

Cleared loan amount field on #loanamount
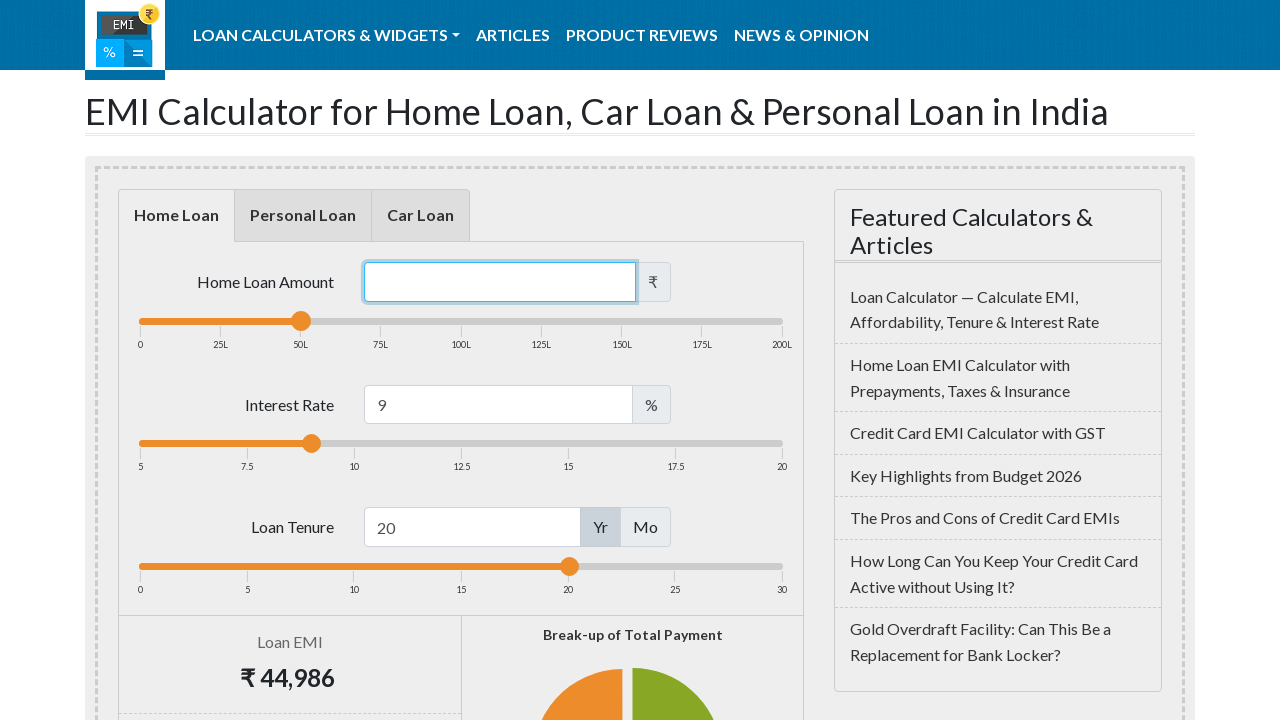

Entered loan amount of 10,000,000 on #loanamount
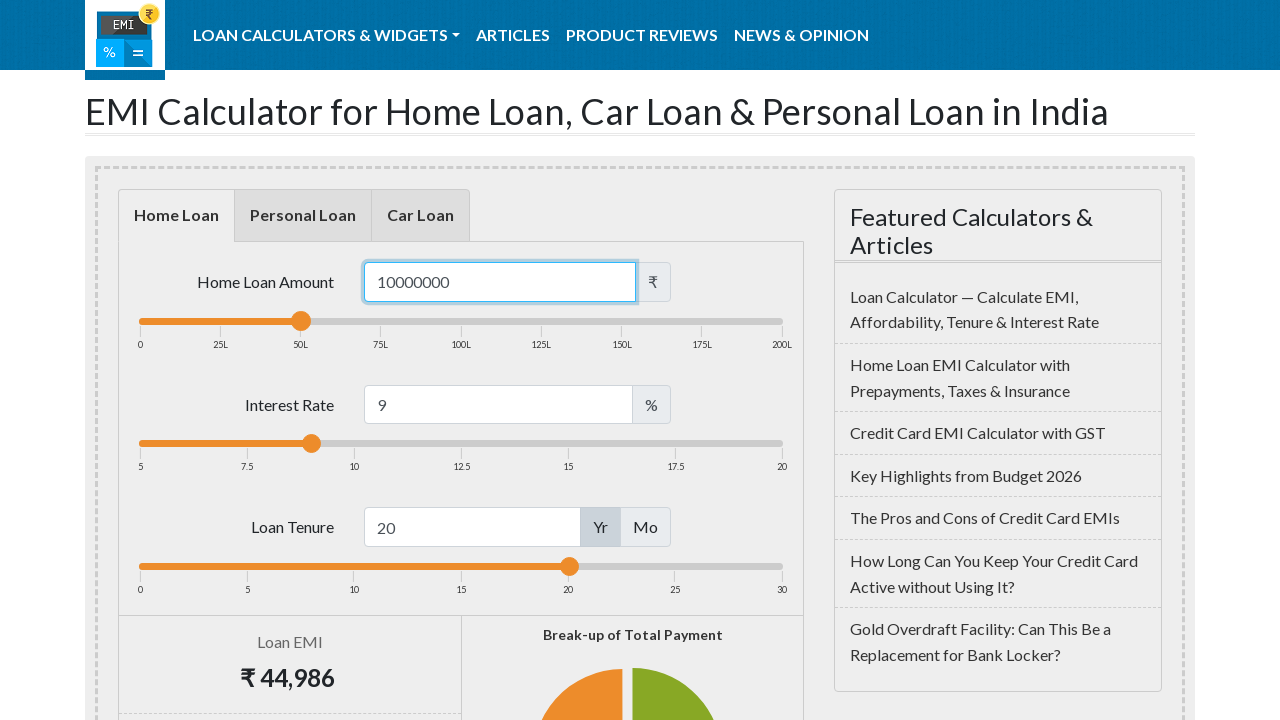

Cleared loan interest rate field on #loaninterest
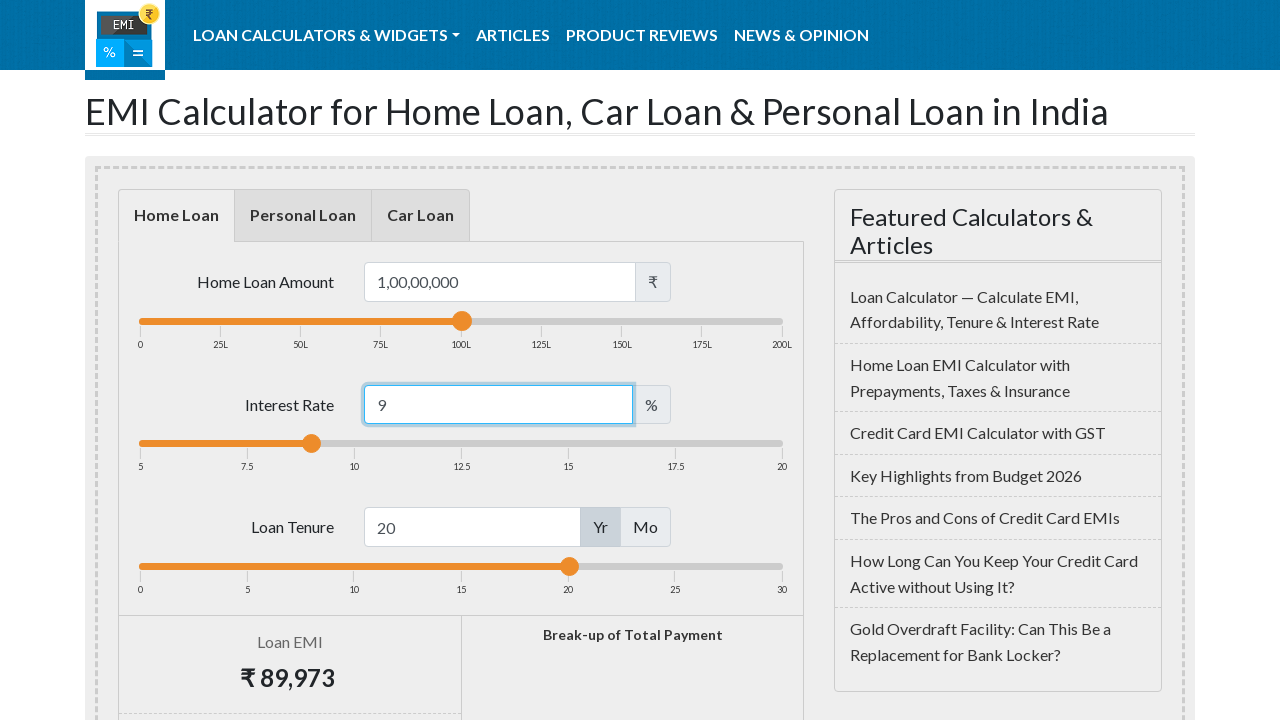

Entered interest rate of 7.5% on #loaninterest
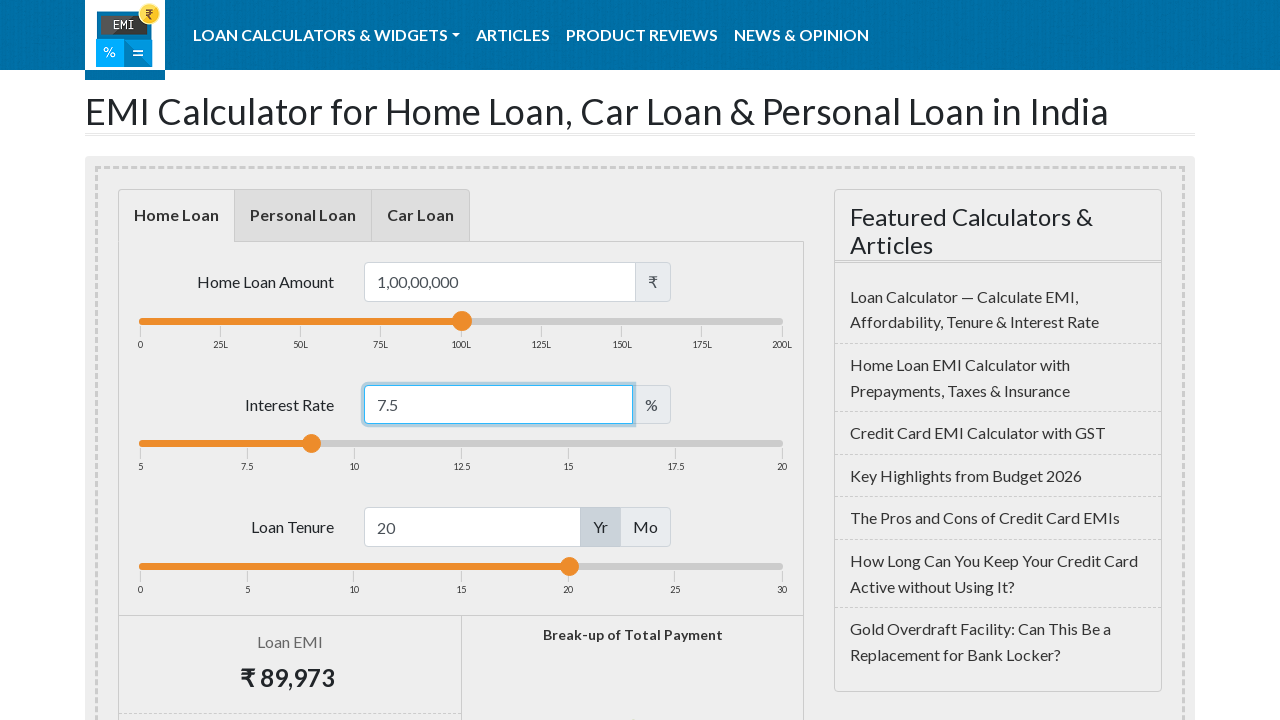

Cleared loan term field on #loanterm
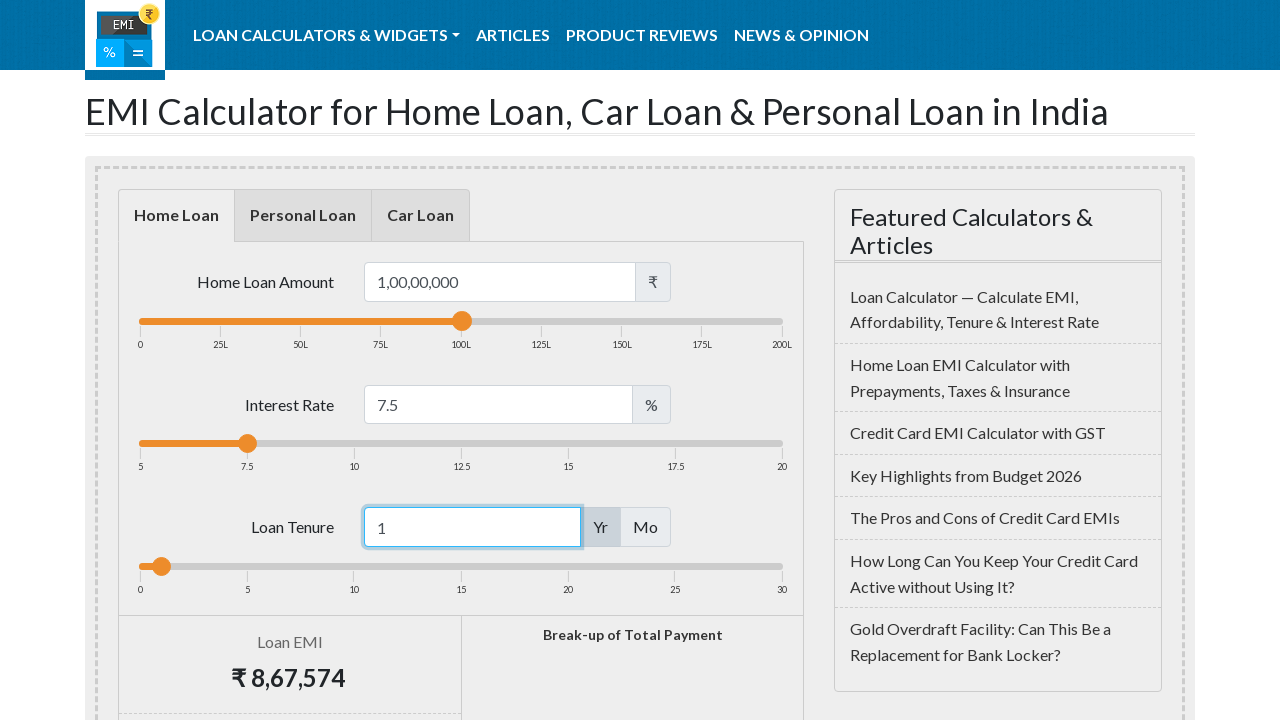

Entered loan term of 10 years on #loanterm
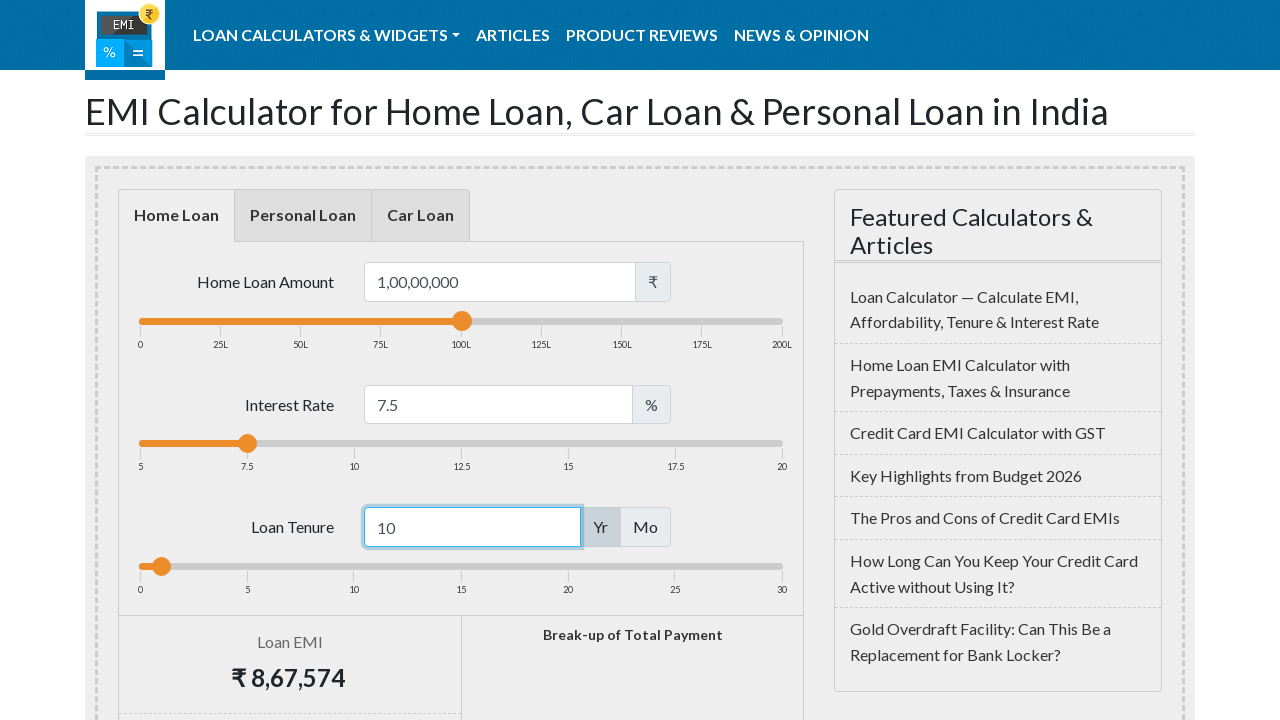

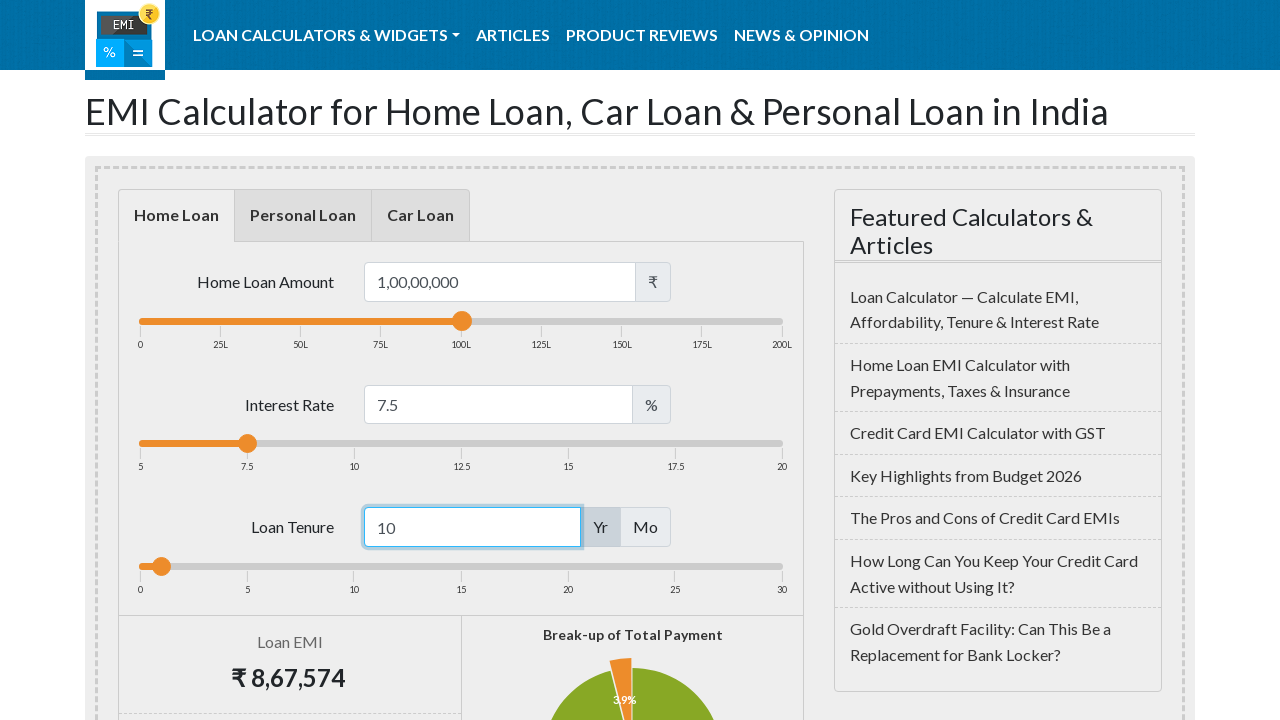